Tests search with empty field and verifies products are displayed

Starting URL: https://www.labirint.ru/

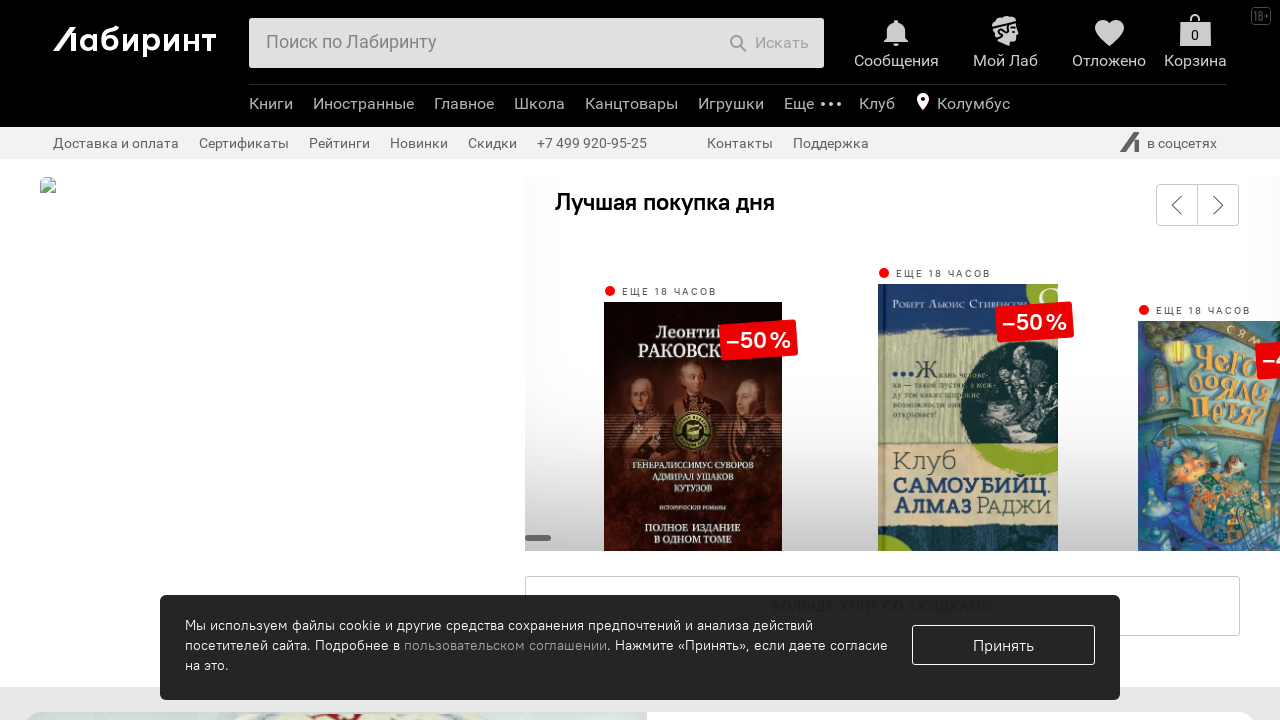

Filled search field with empty string on input[id='search-field']
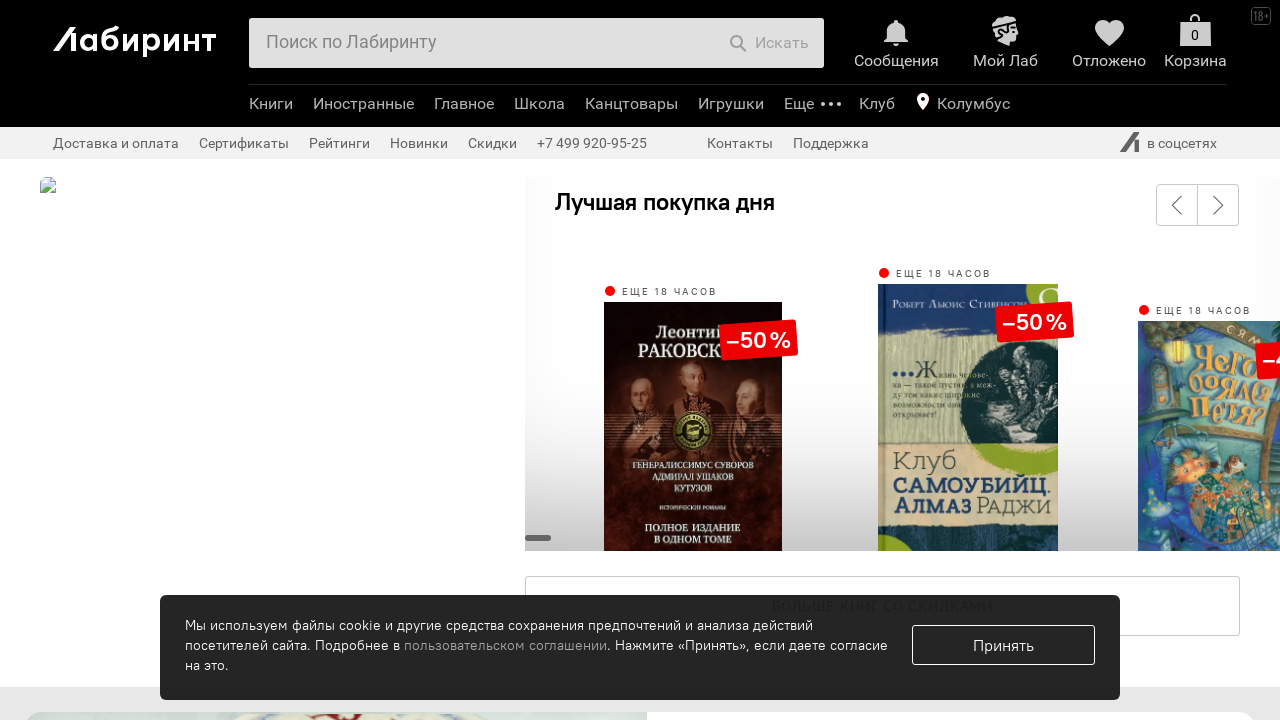

Clicked search button at (769, 43) on button[type='submit'][class*='search']
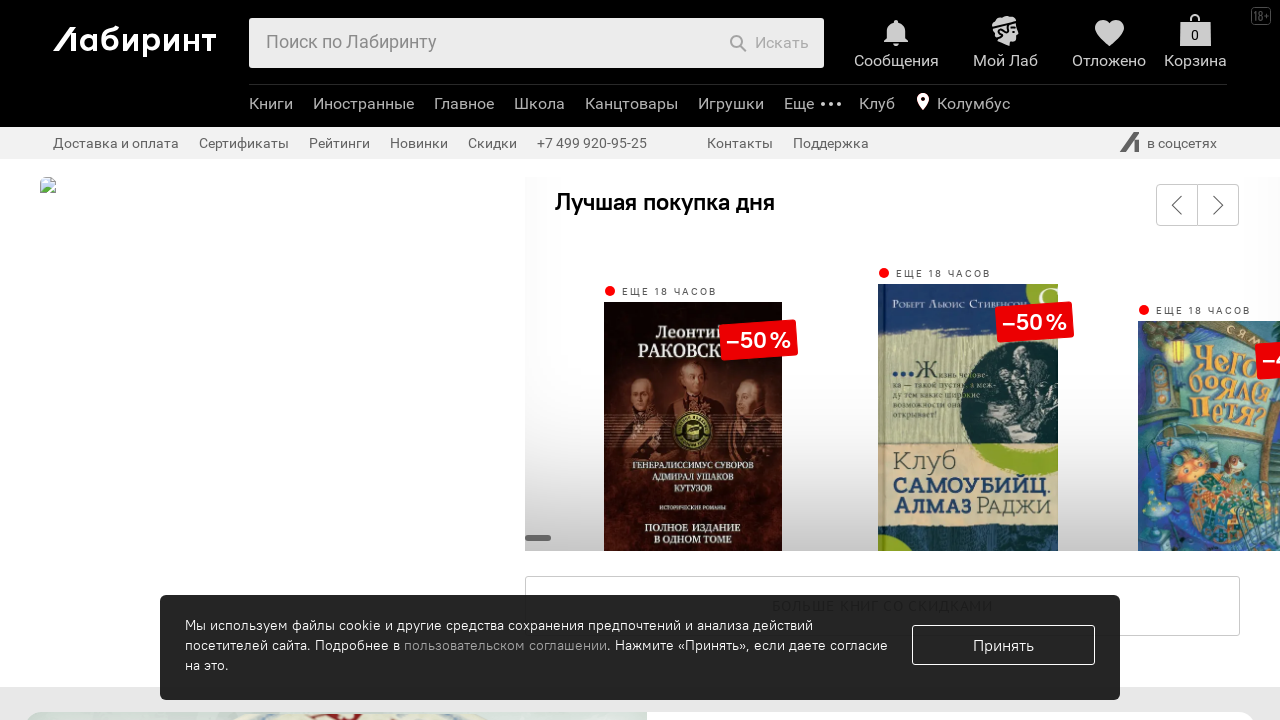

Page loaded with products displayed
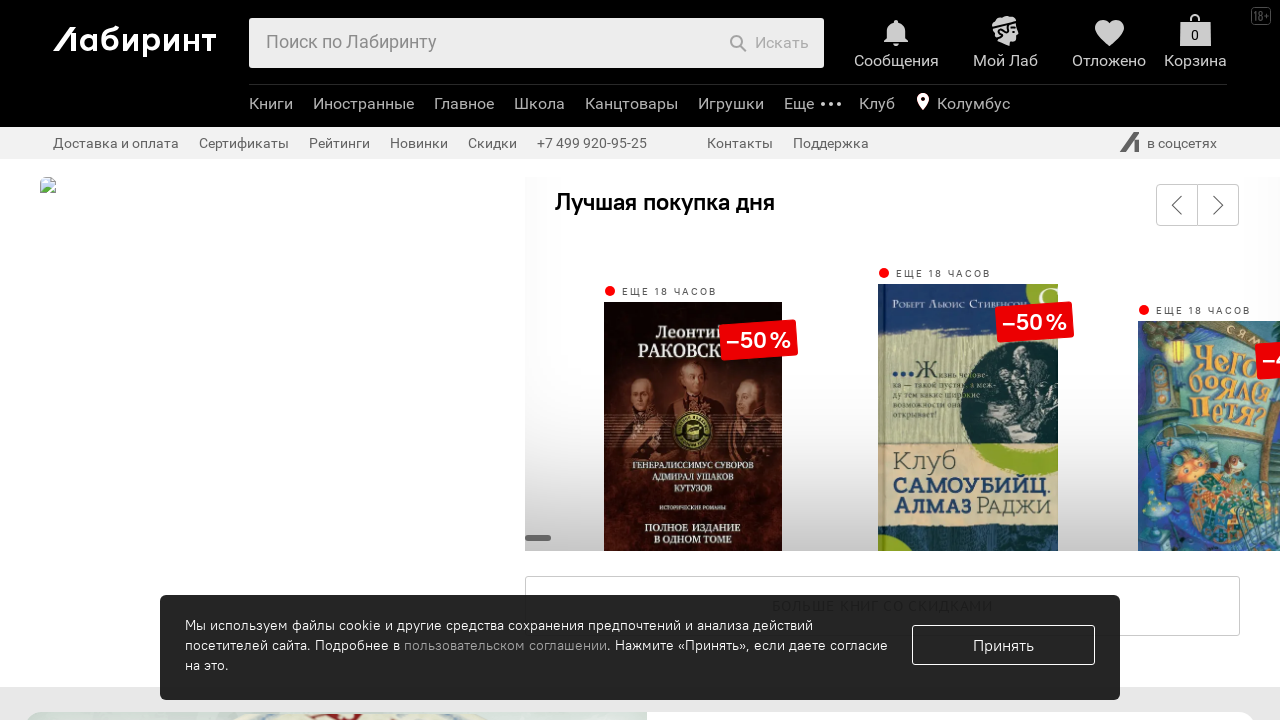

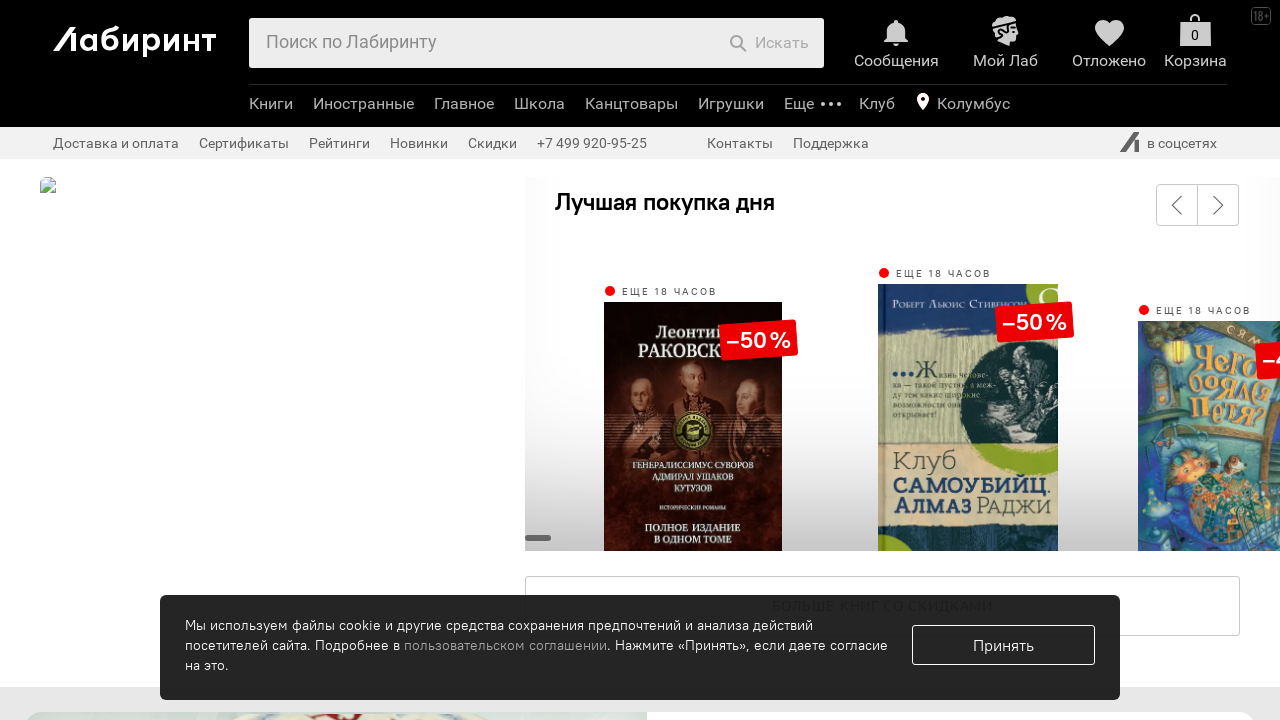